Tests filtering to display only active (uncompleted) todo items.

Starting URL: https://demo.playwright.dev/todomvc

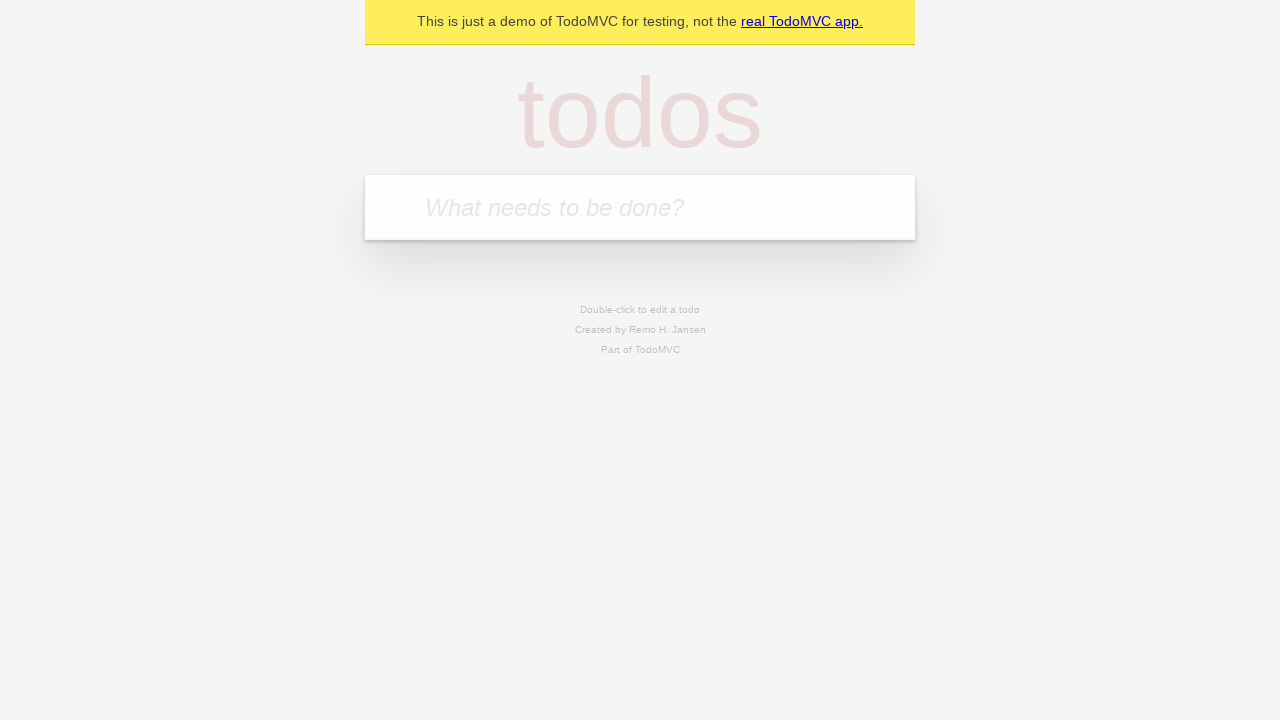

Filled todo input with 'buy some cheese' on internal:attr=[placeholder="What needs to be done?"i]
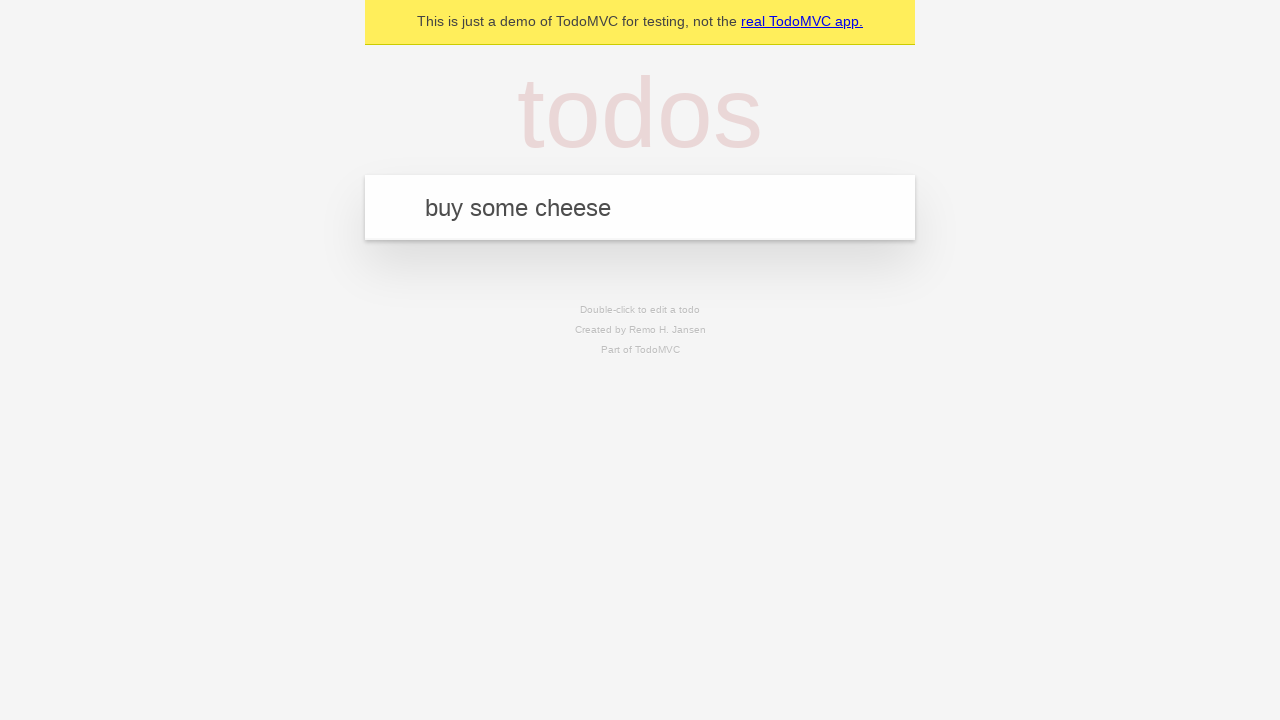

Pressed Enter to add first todo item on internal:attr=[placeholder="What needs to be done?"i]
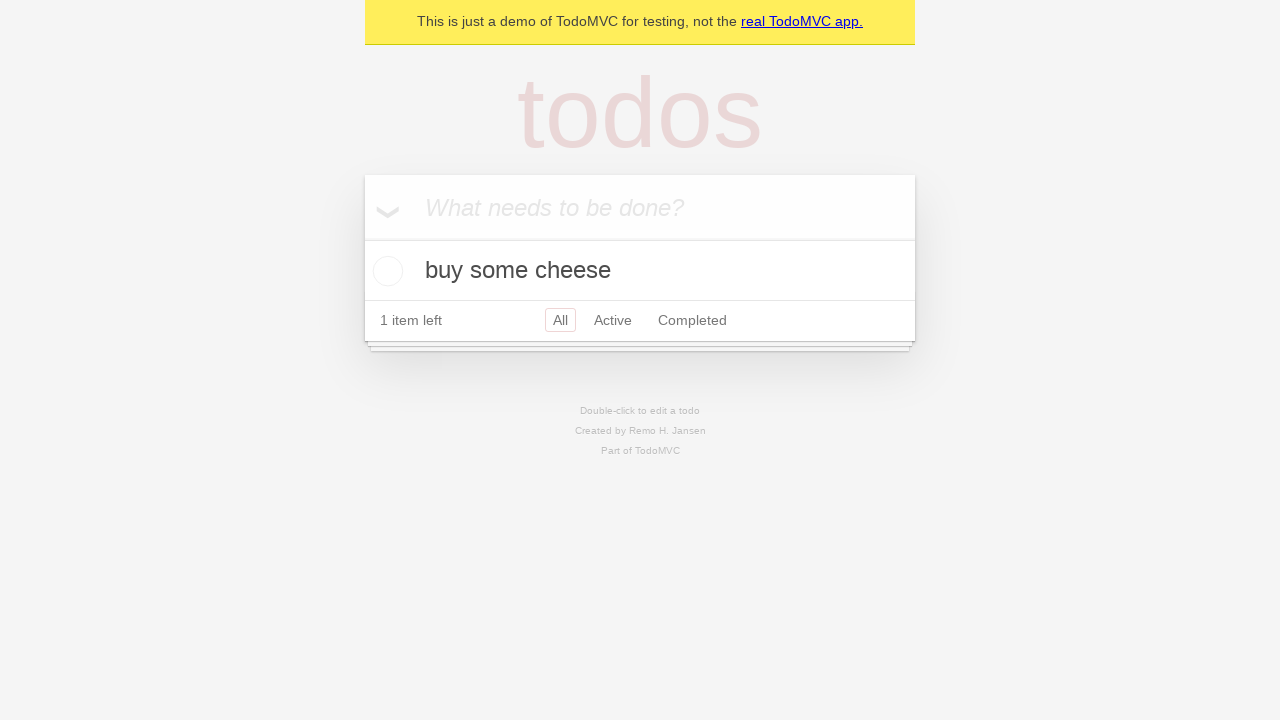

Filled todo input with 'feed the cat' on internal:attr=[placeholder="What needs to be done?"i]
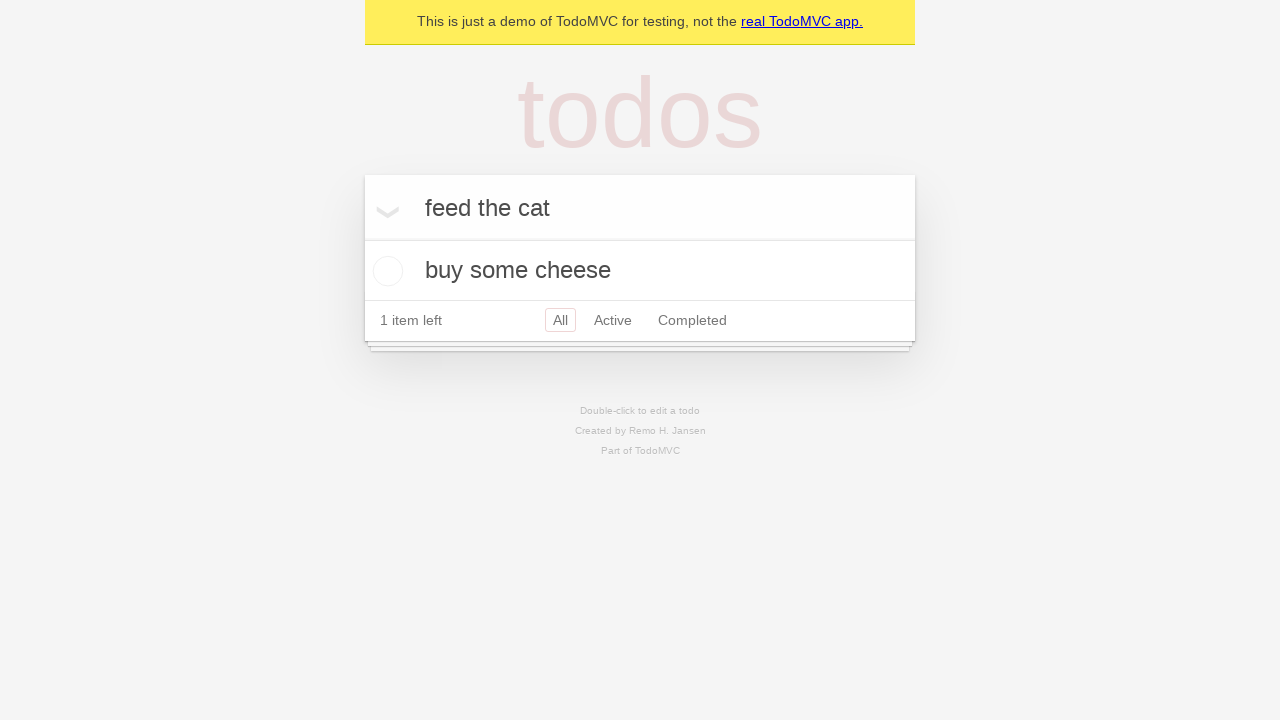

Pressed Enter to add second todo item on internal:attr=[placeholder="What needs to be done?"i]
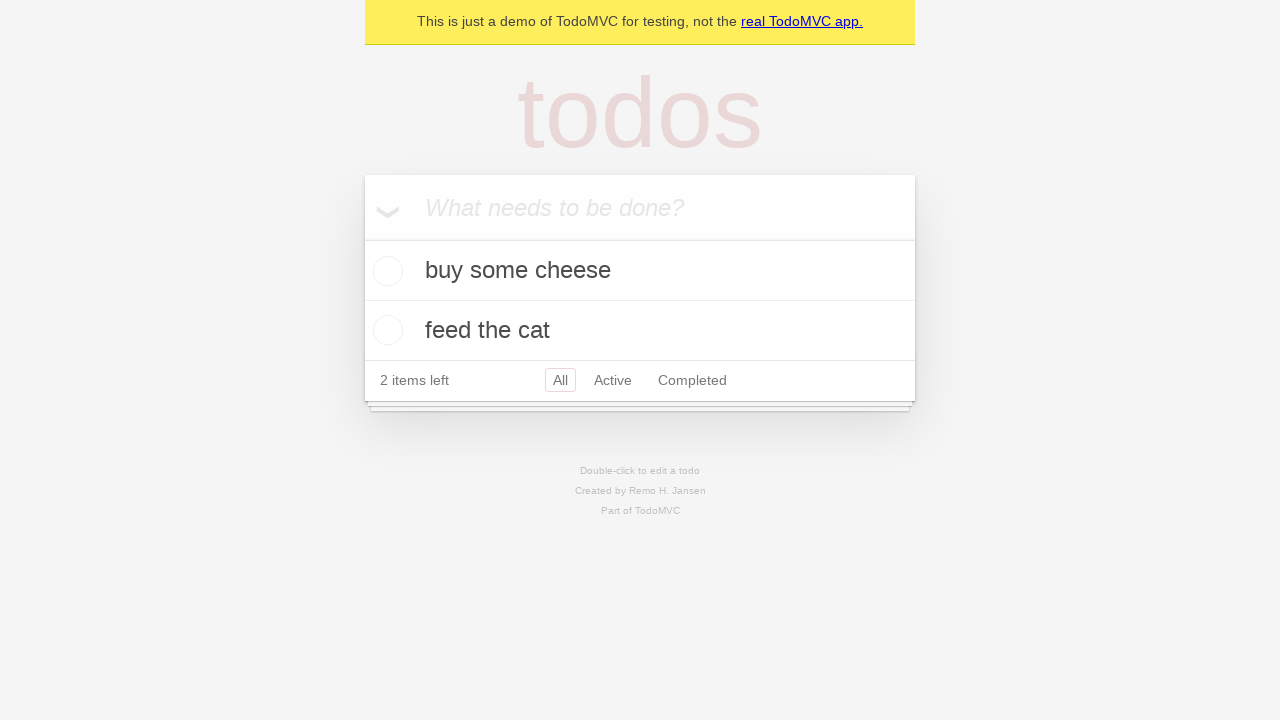

Filled todo input with 'book a doctors appointment' on internal:attr=[placeholder="What needs to be done?"i]
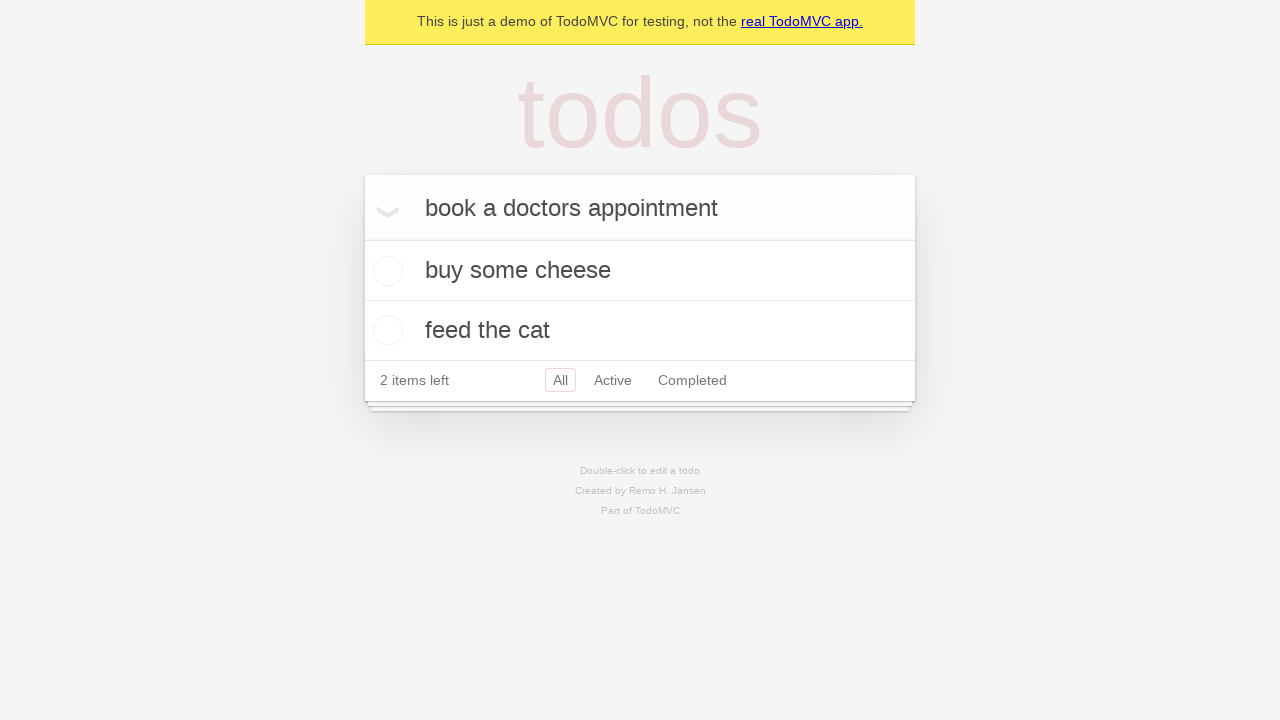

Pressed Enter to add third todo item on internal:attr=[placeholder="What needs to be done?"i]
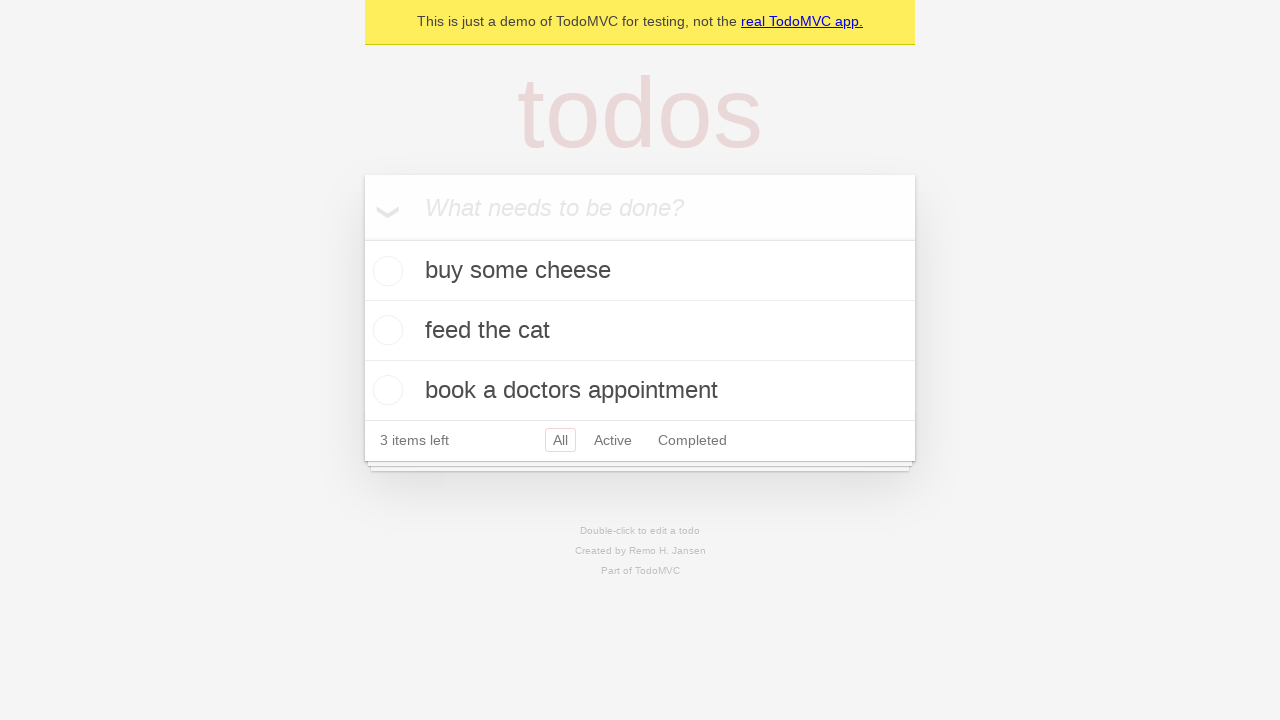

Checked the second todo item (feed the cat) at (385, 330) on internal:testid=[data-testid="todo-item"s] >> nth=1 >> internal:role=checkbox
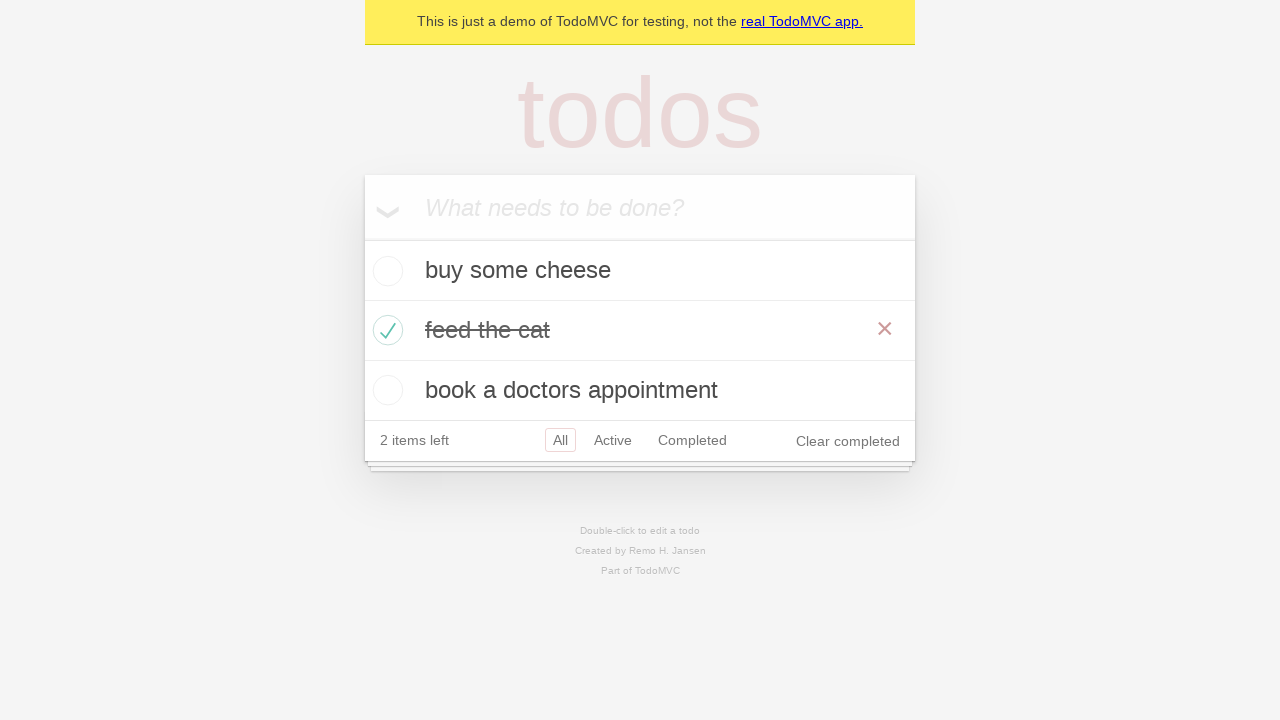

Clicked Active filter to display only active (uncompleted) todos at (613, 440) on internal:role=link[name="Active"i]
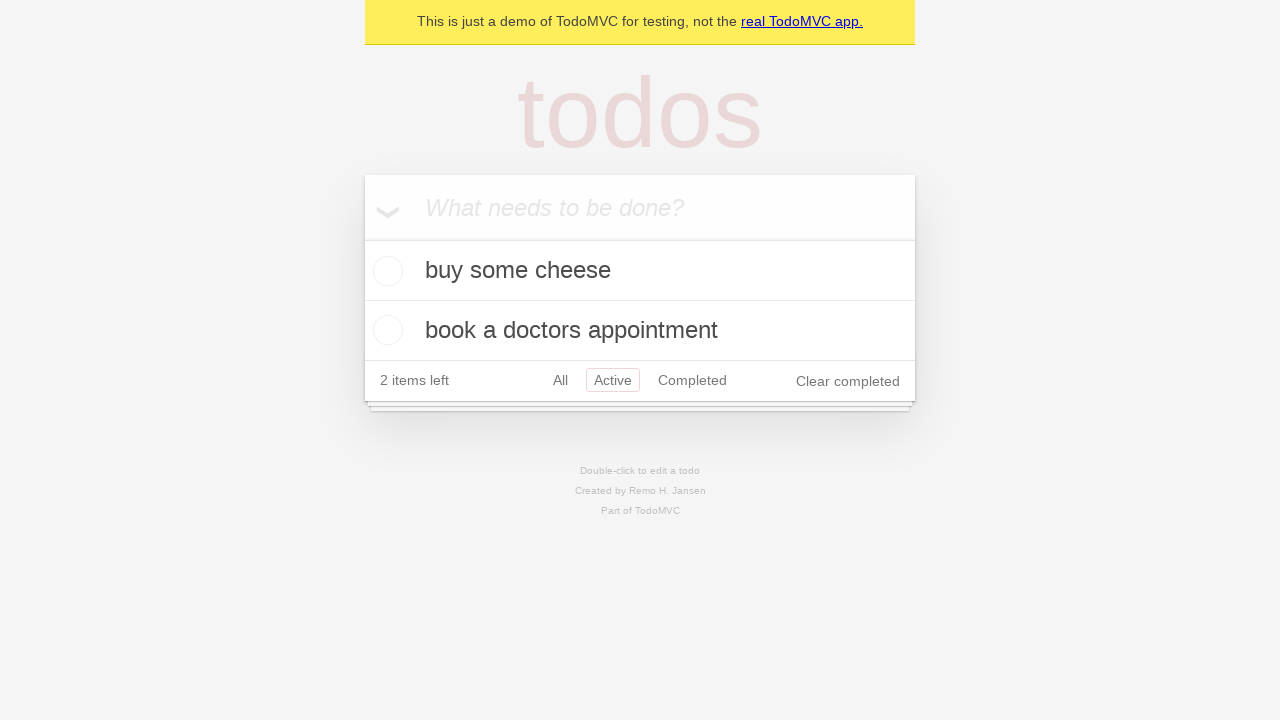

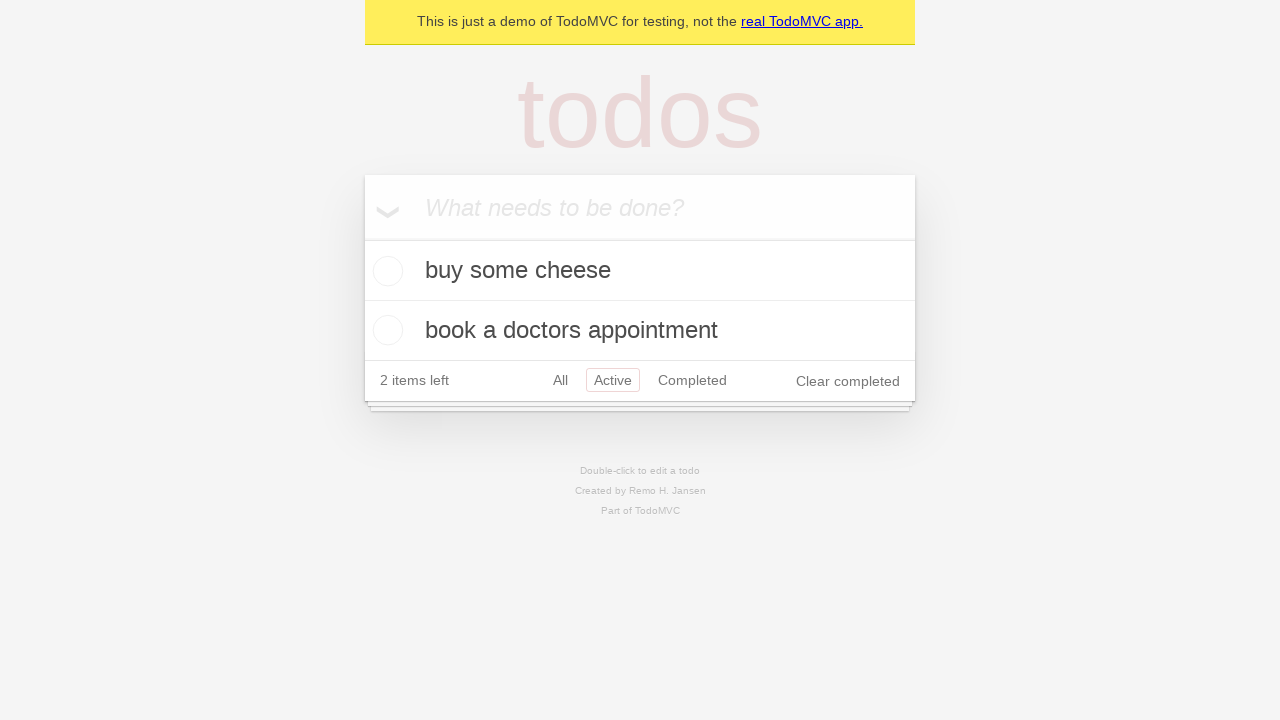